Navigates to the-internet.herokuapp.com and clicks on the last link on the page, demonstrating basic navigation and click actions

Starting URL: http://the-internet.herokuapp.com

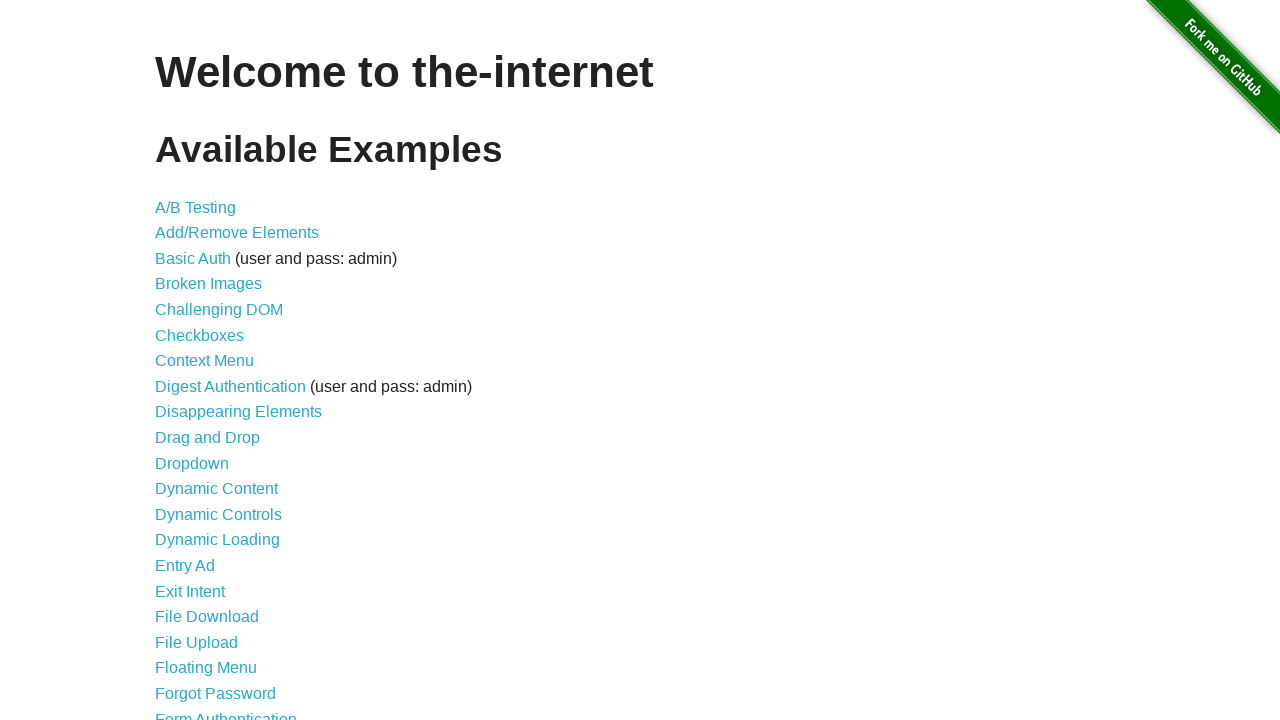

Navigated to the-internet.herokuapp.com
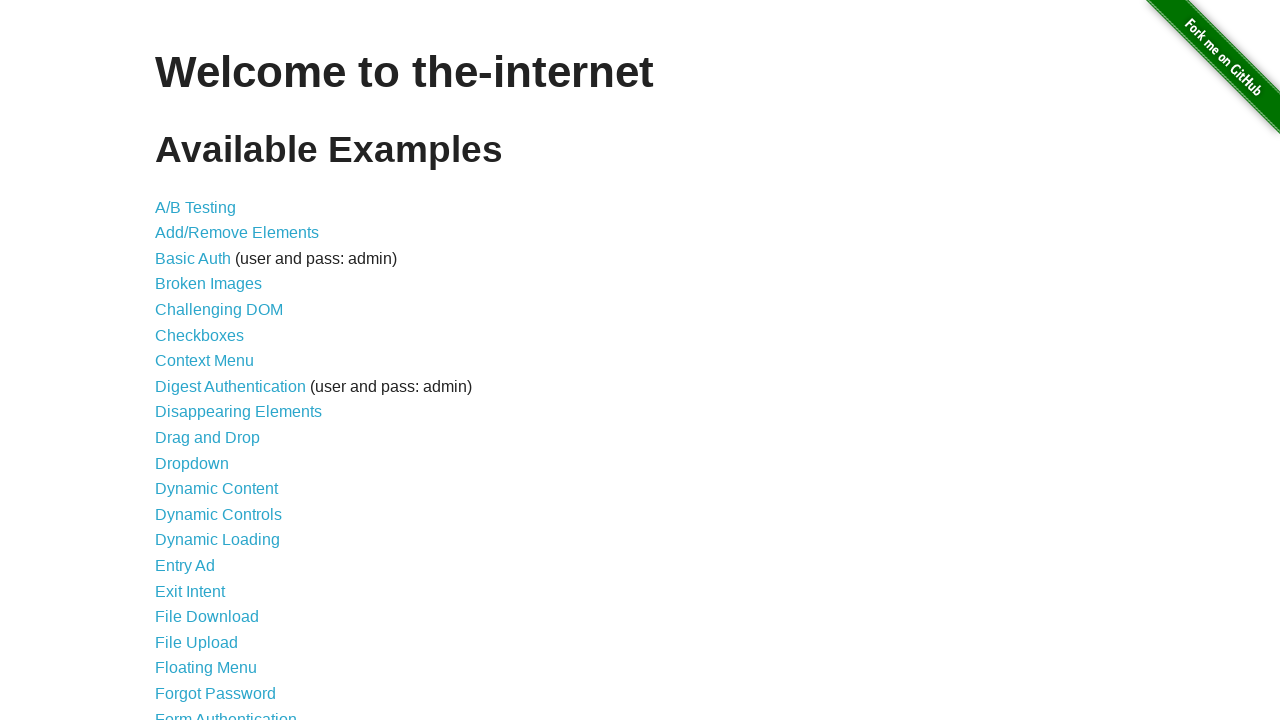

Clicked the last link on the page at (684, 711) on a >> nth=-1
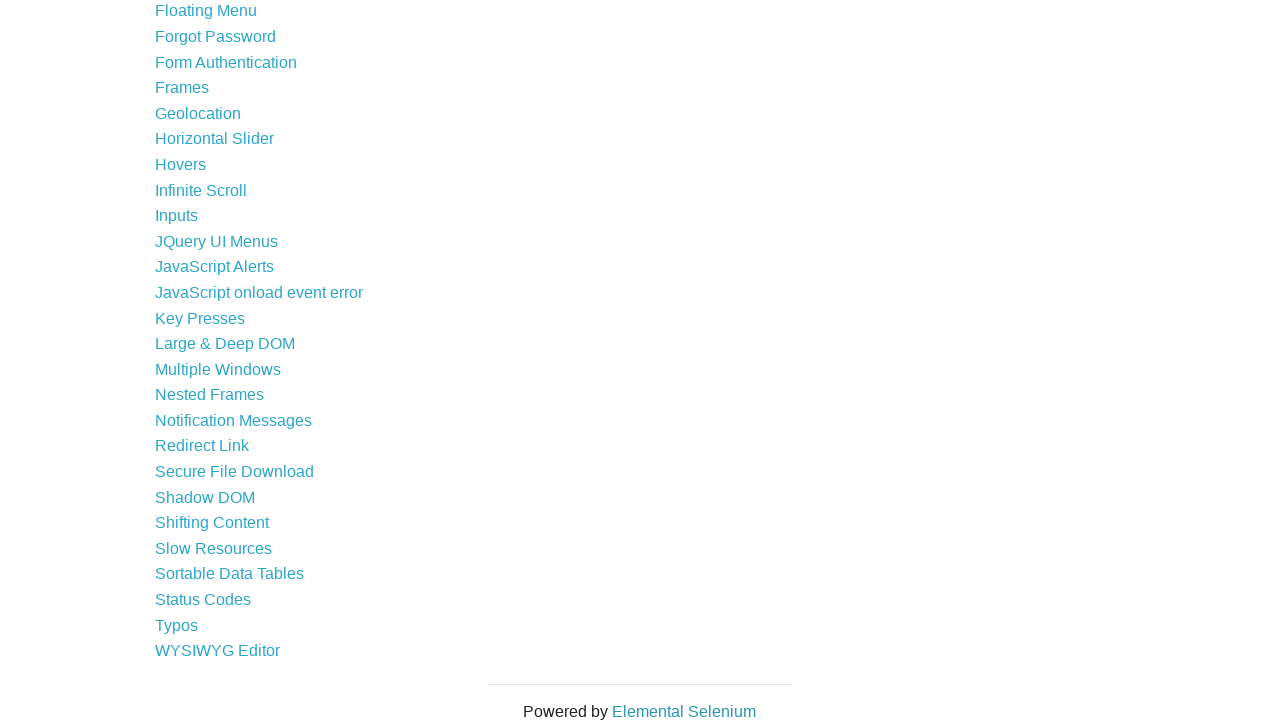

Page navigation completed and DOM content loaded
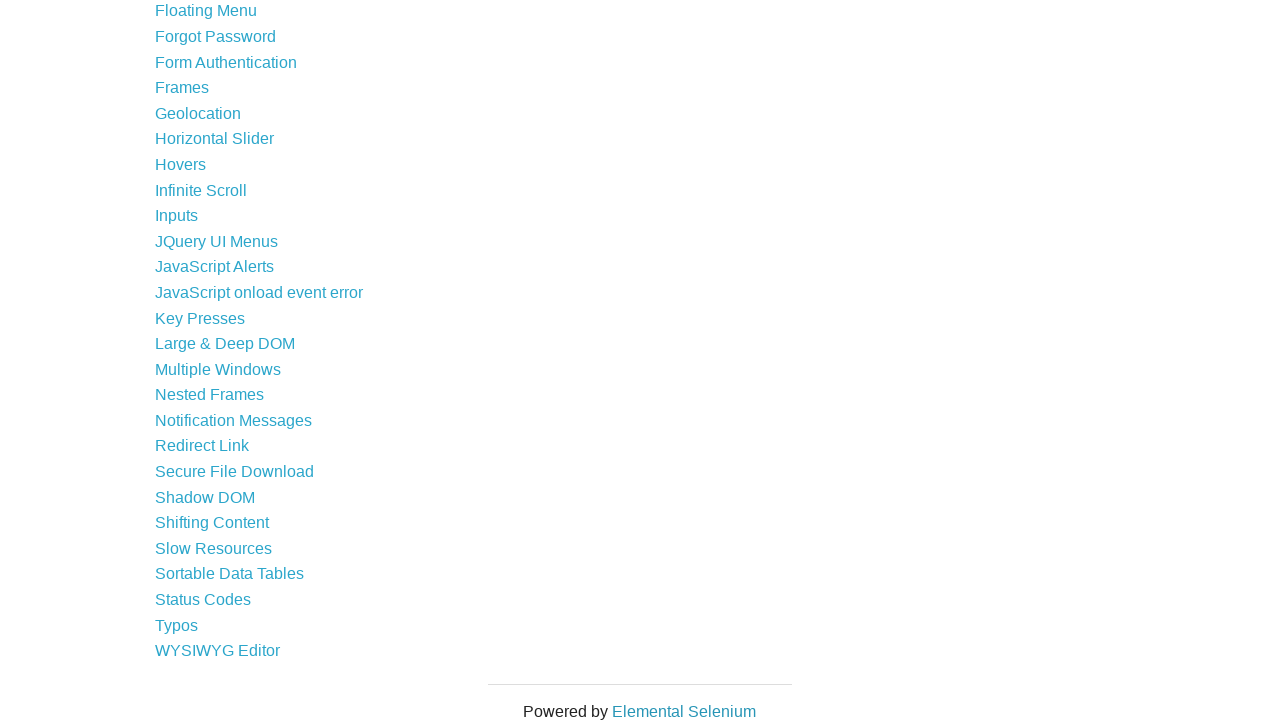

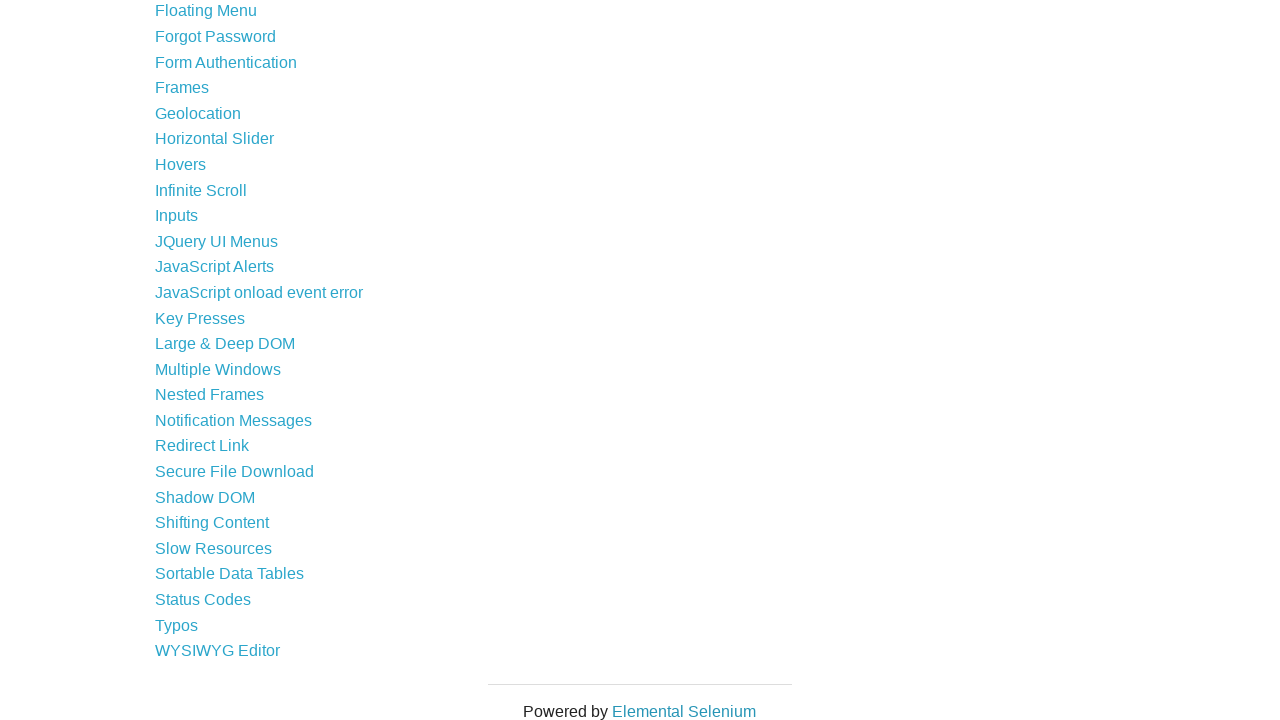